Navigates to CheapTickets homepage and clicks on the Hotels tab/link to access hotel search functionality

Starting URL: https://www.cheaptickets.com/

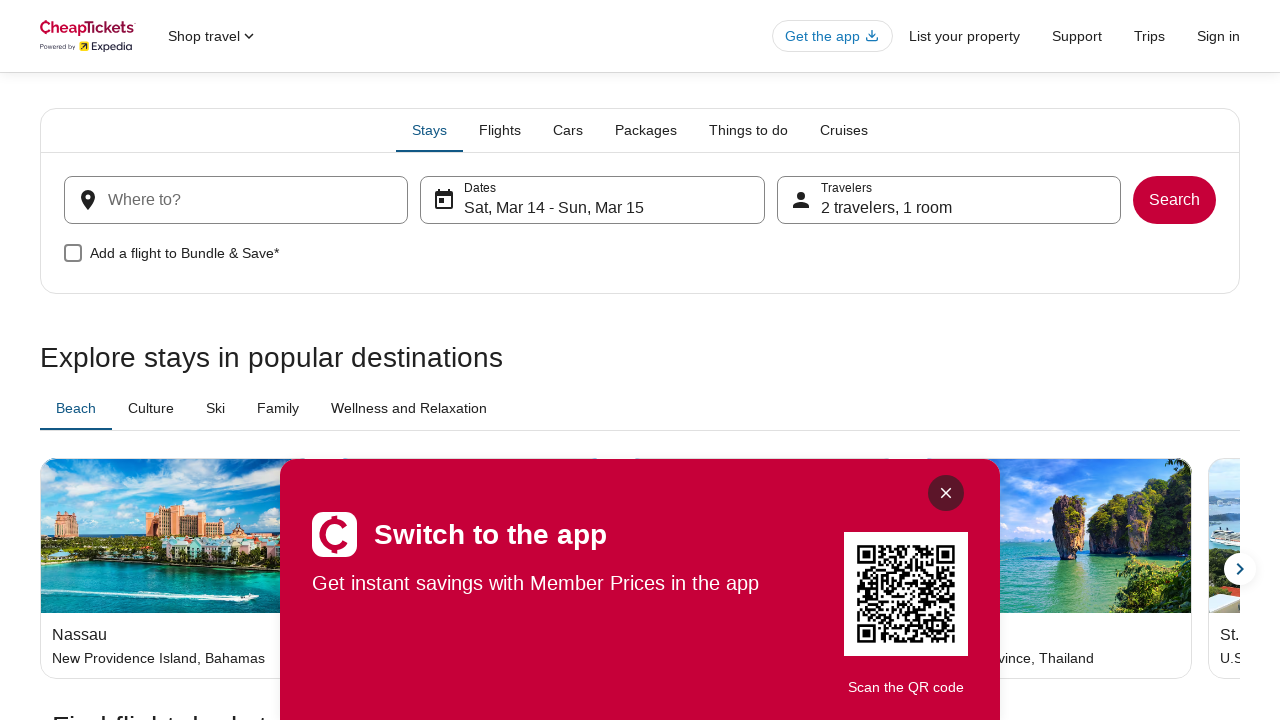

Navigated to CheapTickets homepage
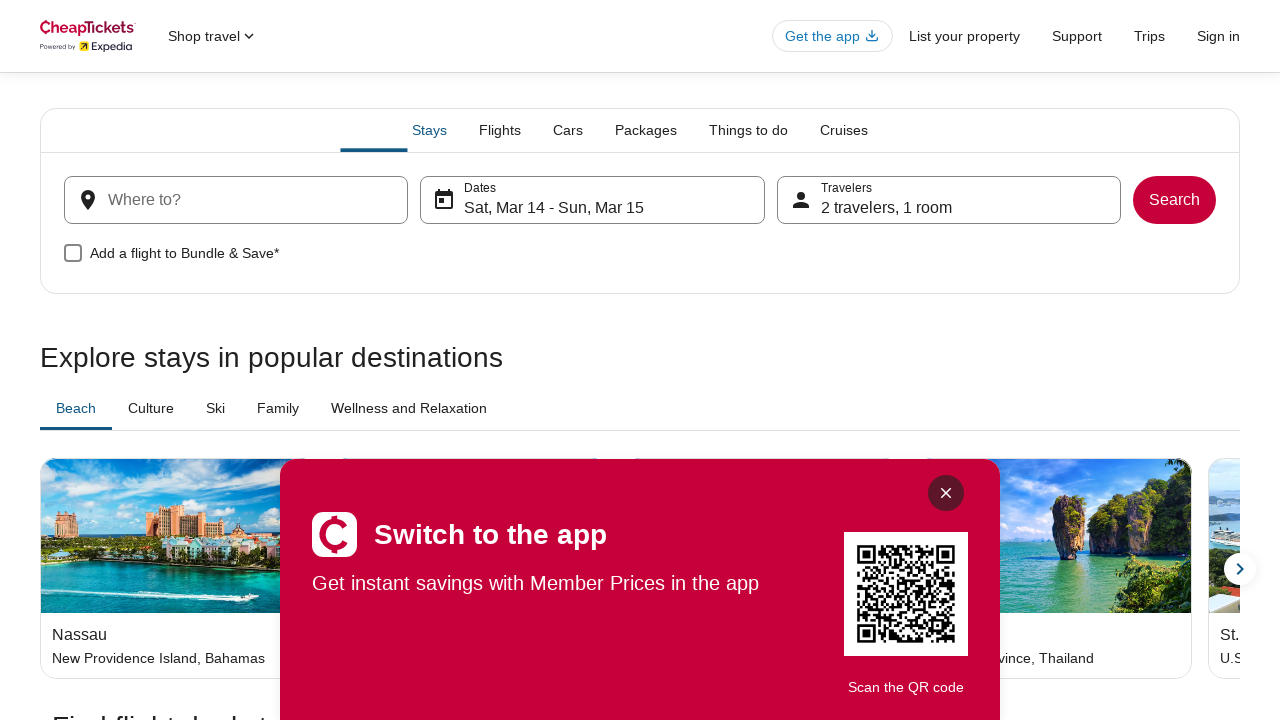

Clicked on the Hotels tab to access hotel search functionality at (493, 367) on text=Hotels
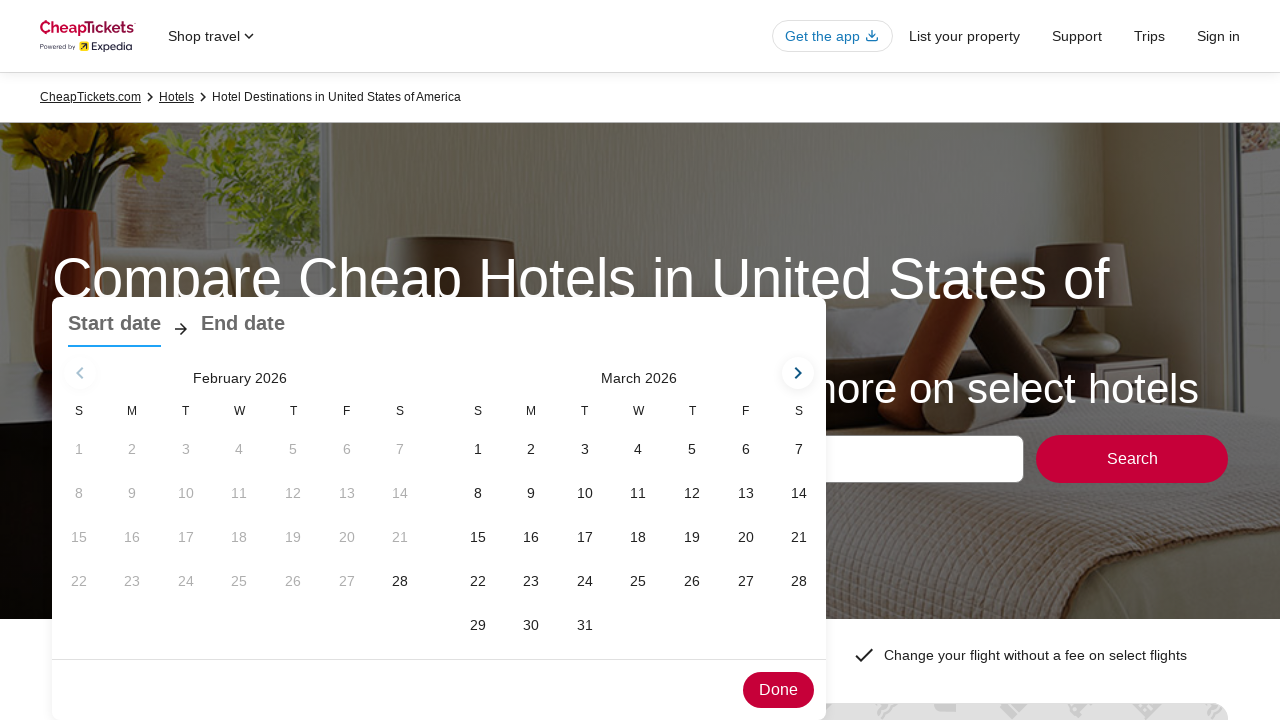

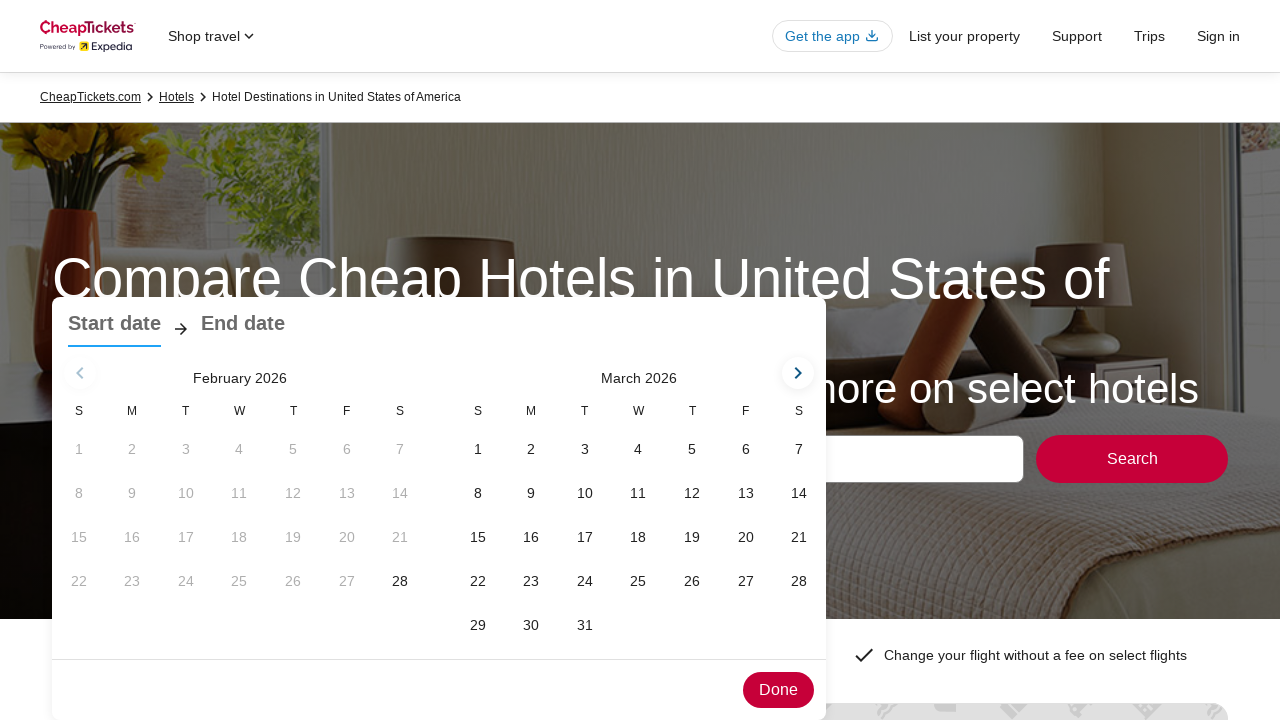